Tests the edit button functionality by clicking edit, modifying form fields, and submitting

Starting URL: https://carros-crud.vercel.app/

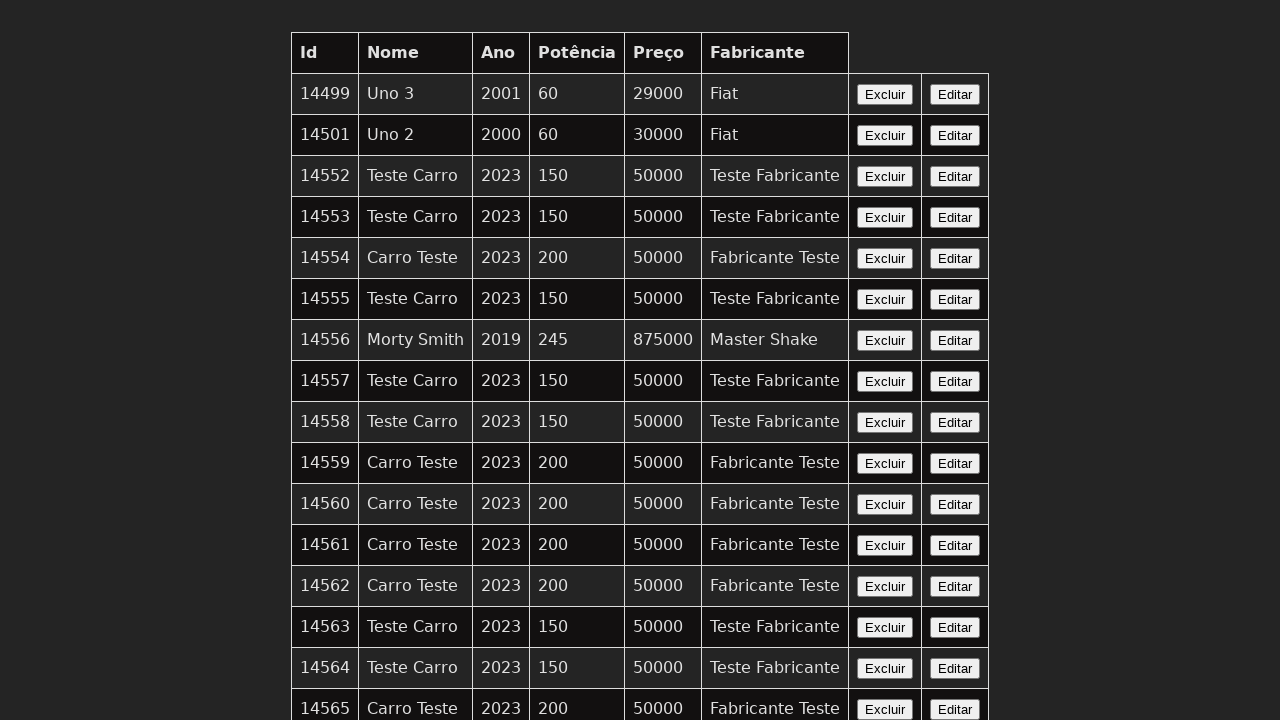

Edit button selector loaded
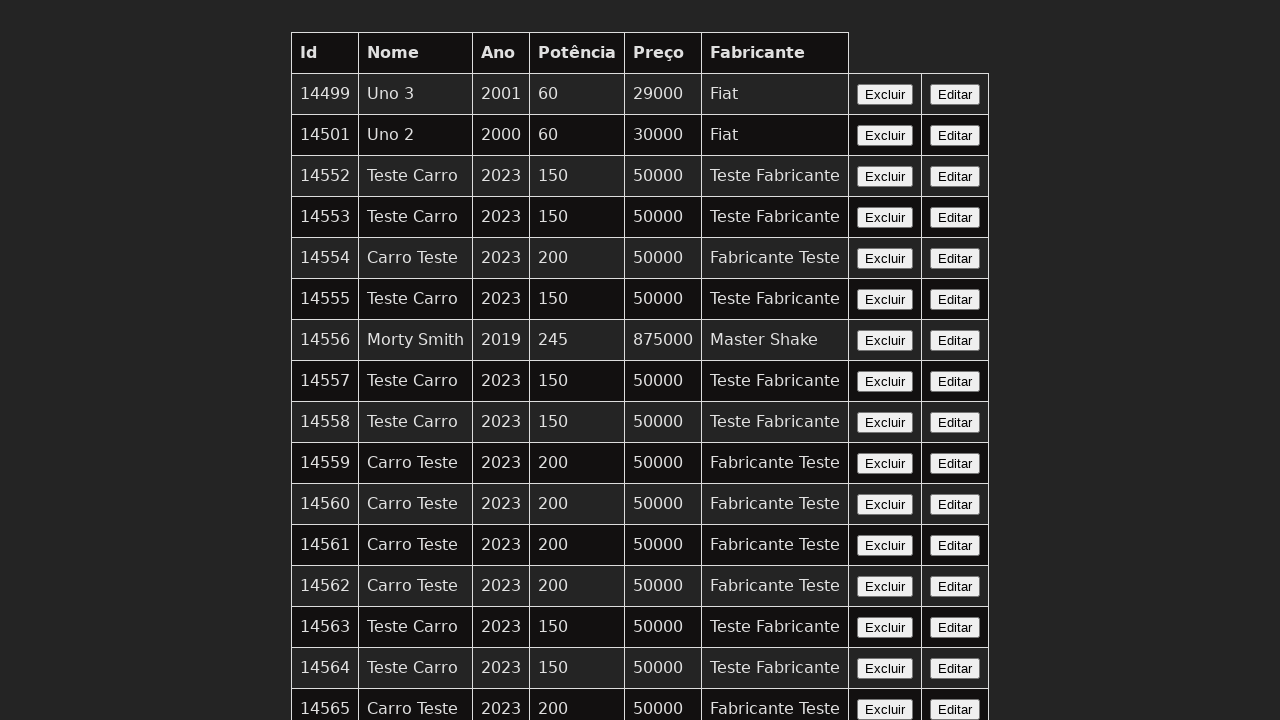

Clicked edit button to open form at (955, 94) on xpath=//button[contains(text(),'Editar')]
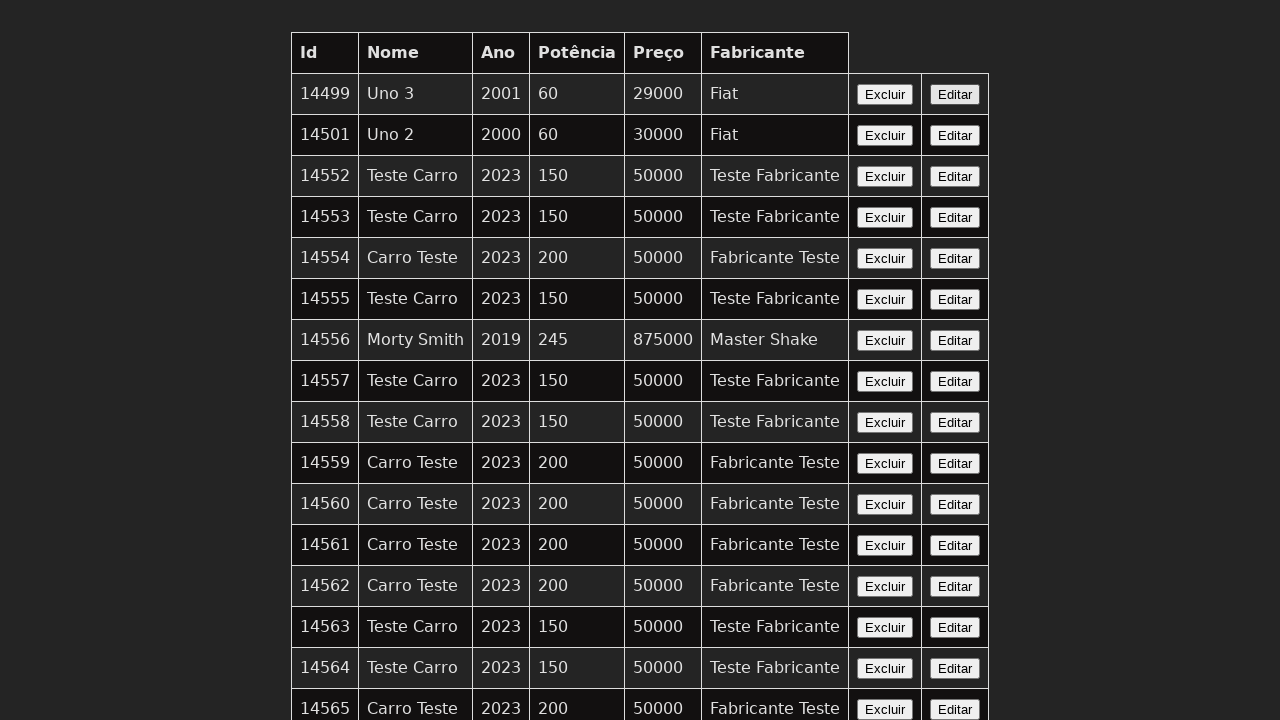

Form fields loaded and ready
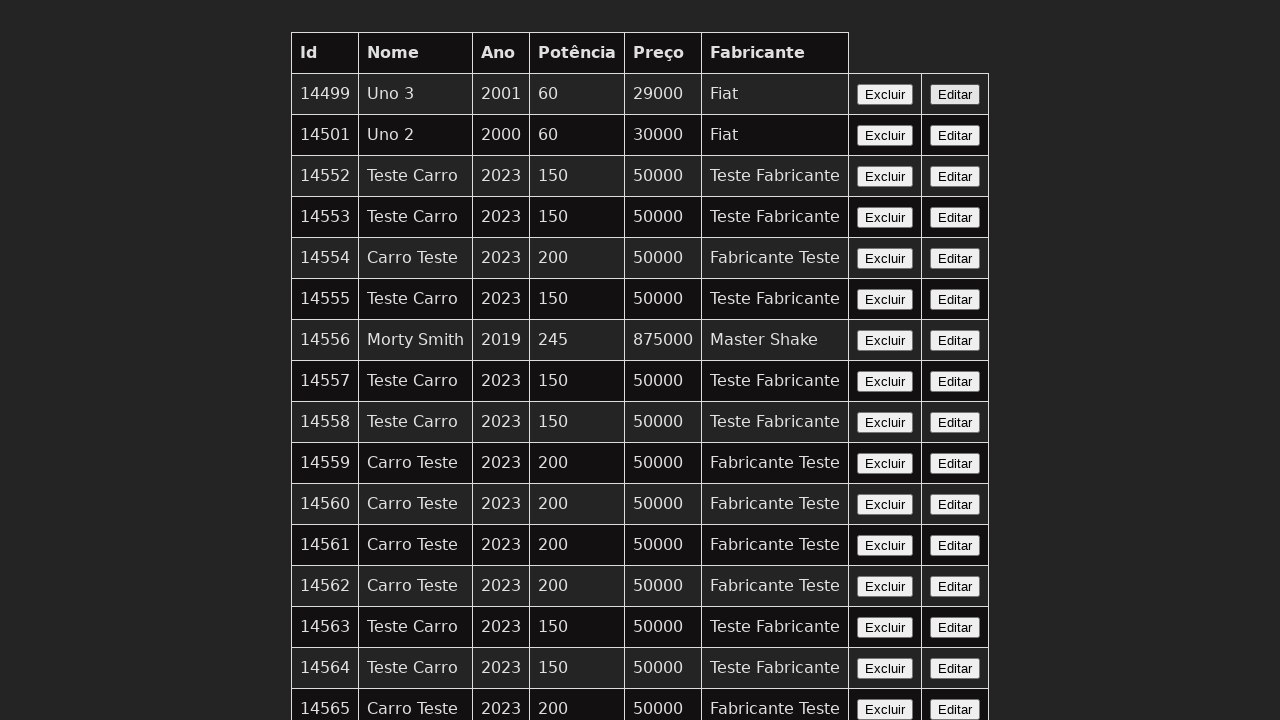

Cleared nome field on input[name='nome']
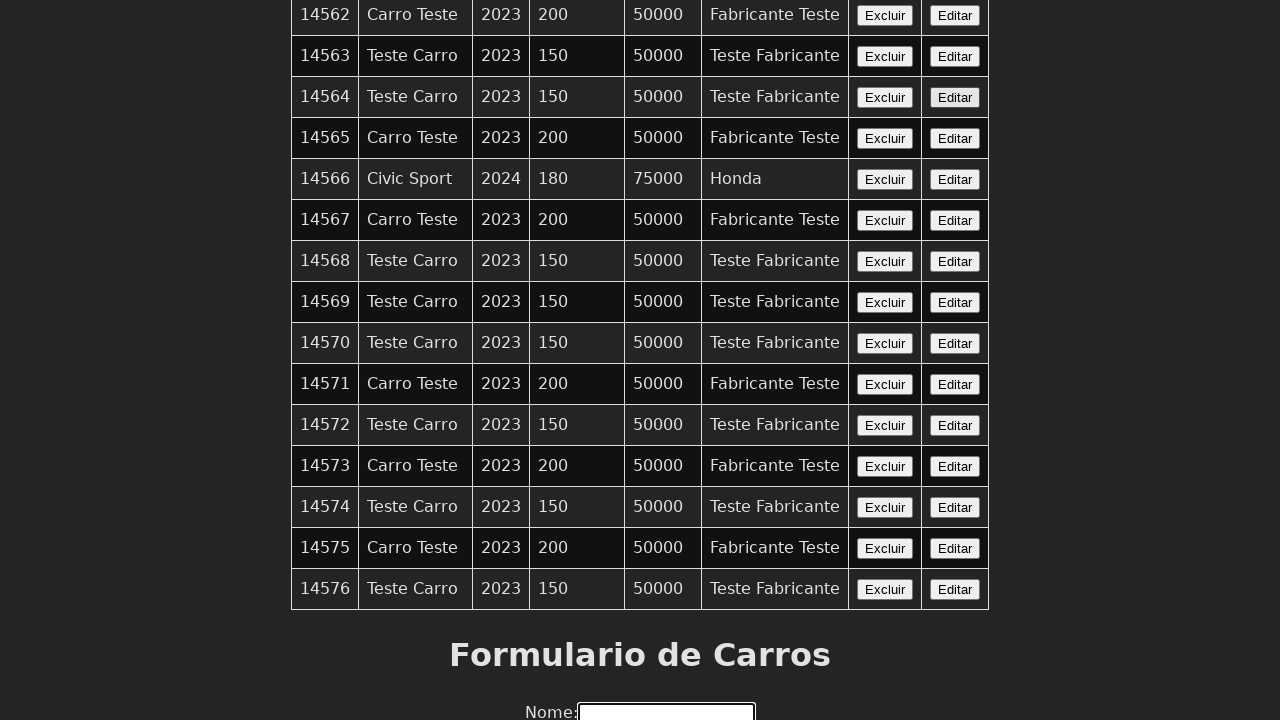

Filled nome field with 'Carro Editado' on input[name='nome']
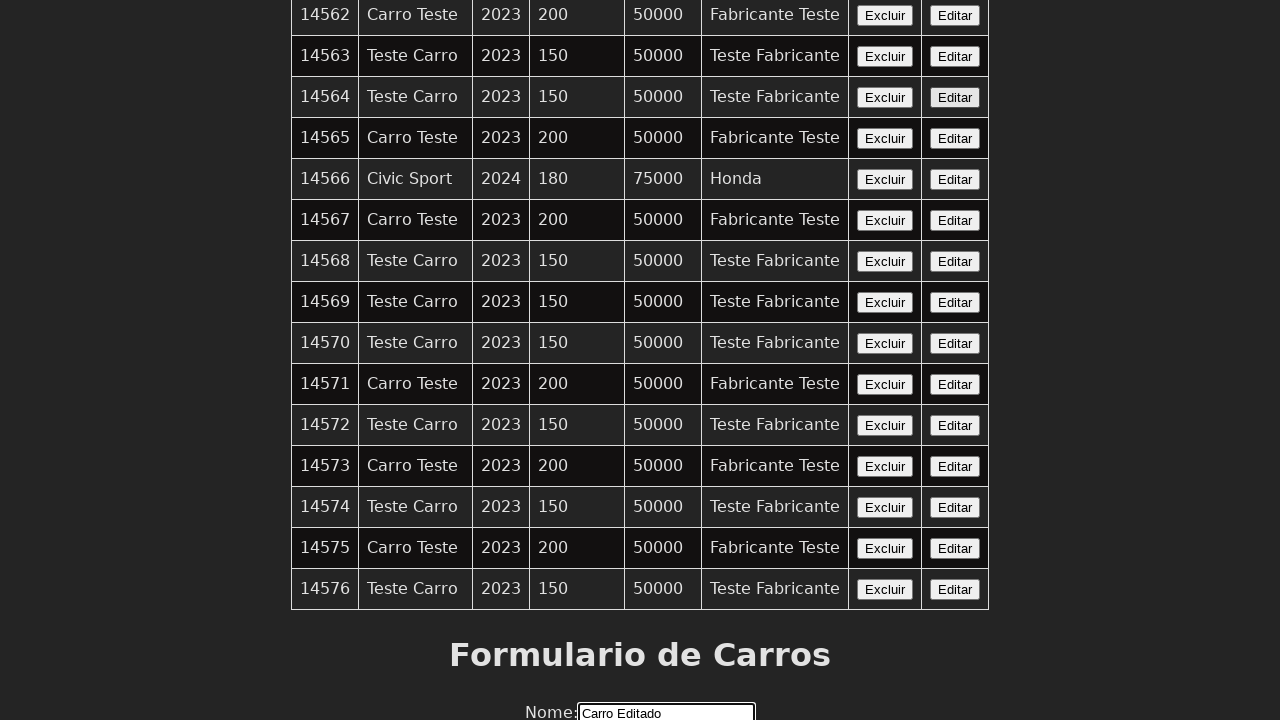

Cleared ano field on input[name='ano']
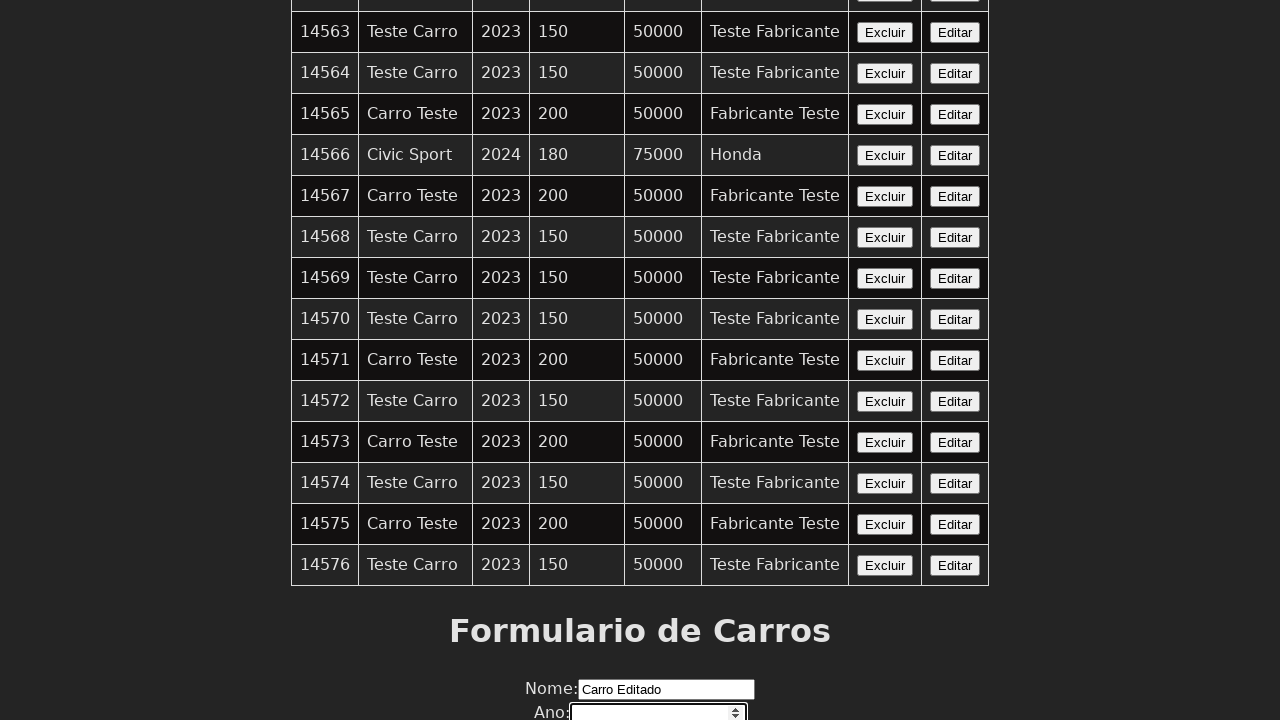

Filled ano field with '2024' on input[name='ano']
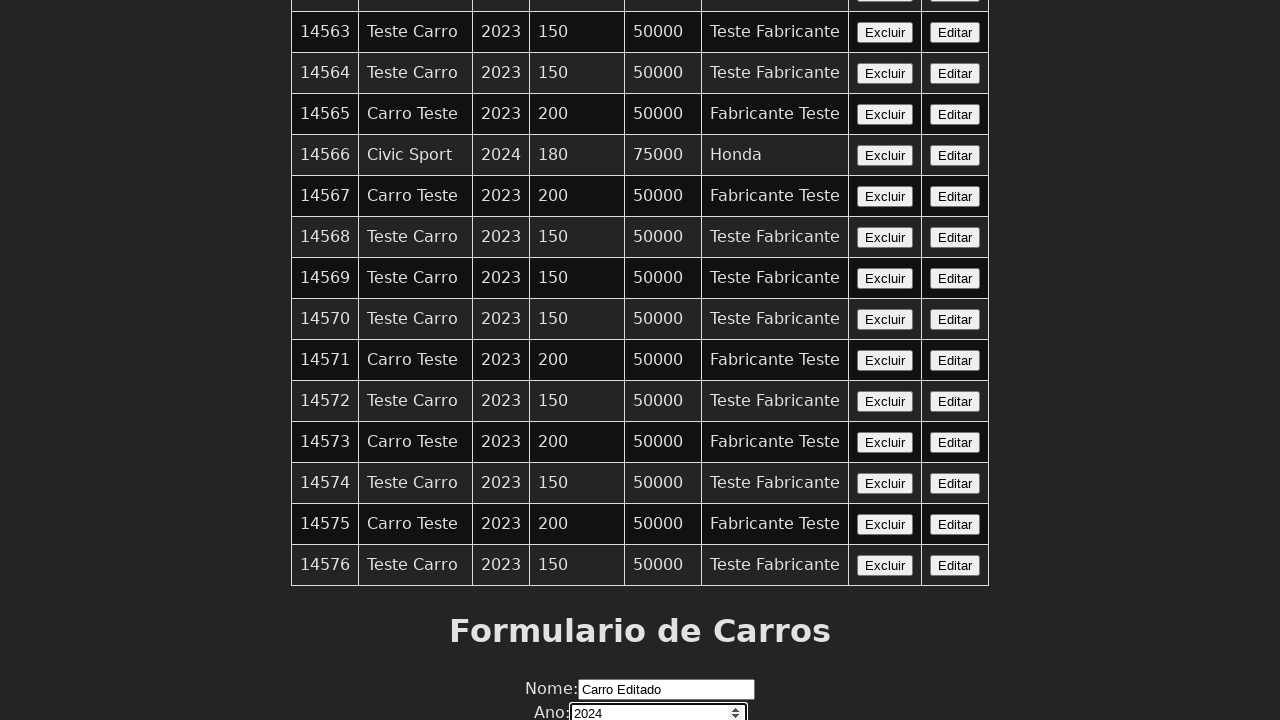

Cleared potencia field on input[name='potencia']
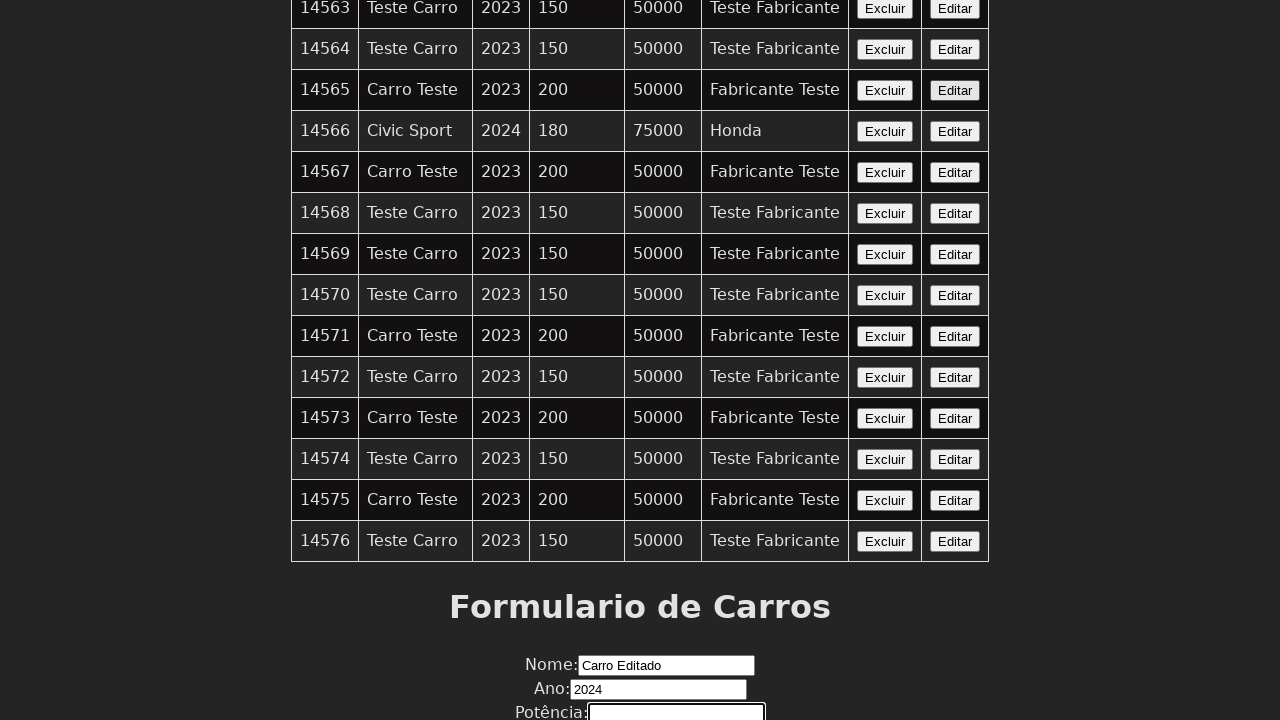

Filled potencia field with '180' on input[name='potencia']
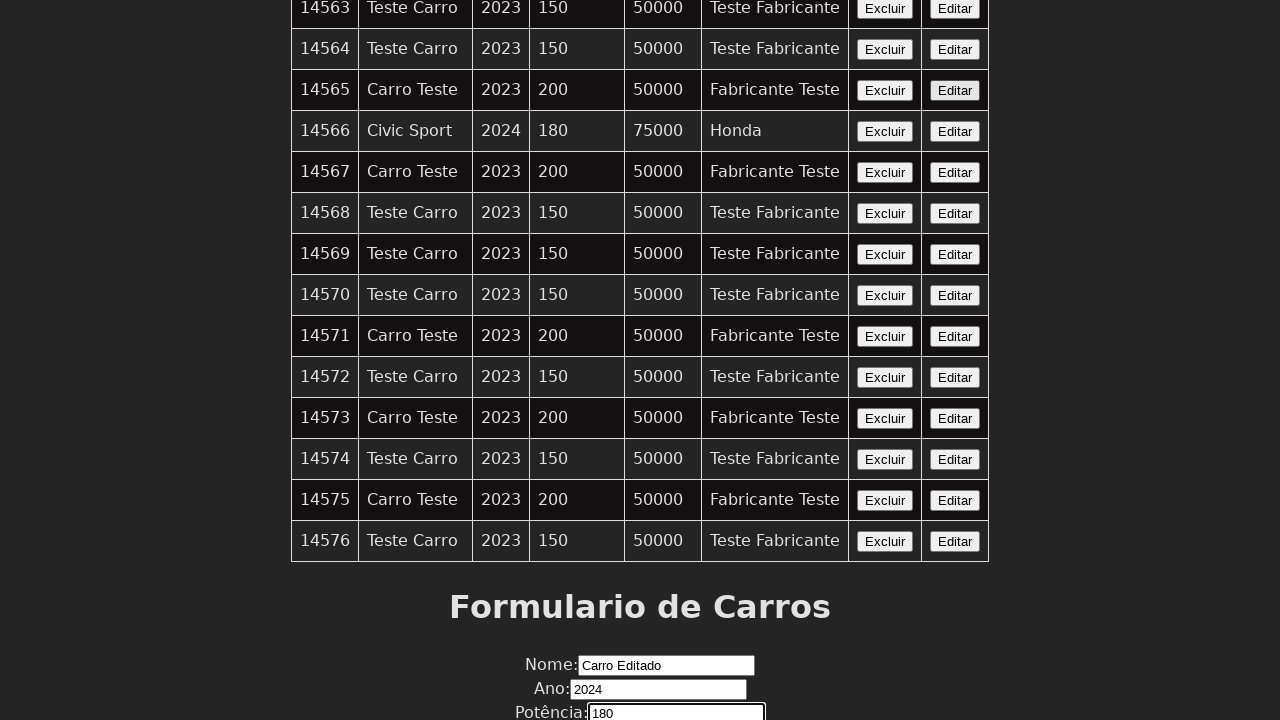

Cleared preco field on input[name='preco']
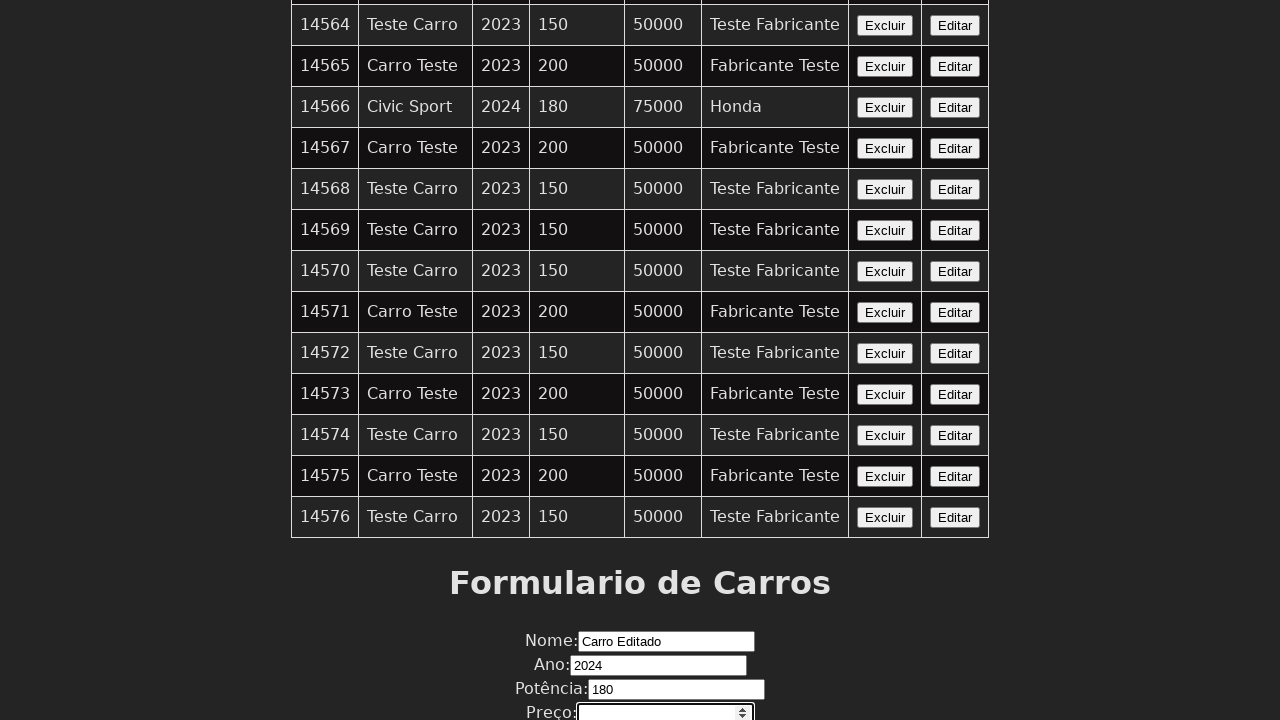

Filled preco field with '60000' on input[name='preco']
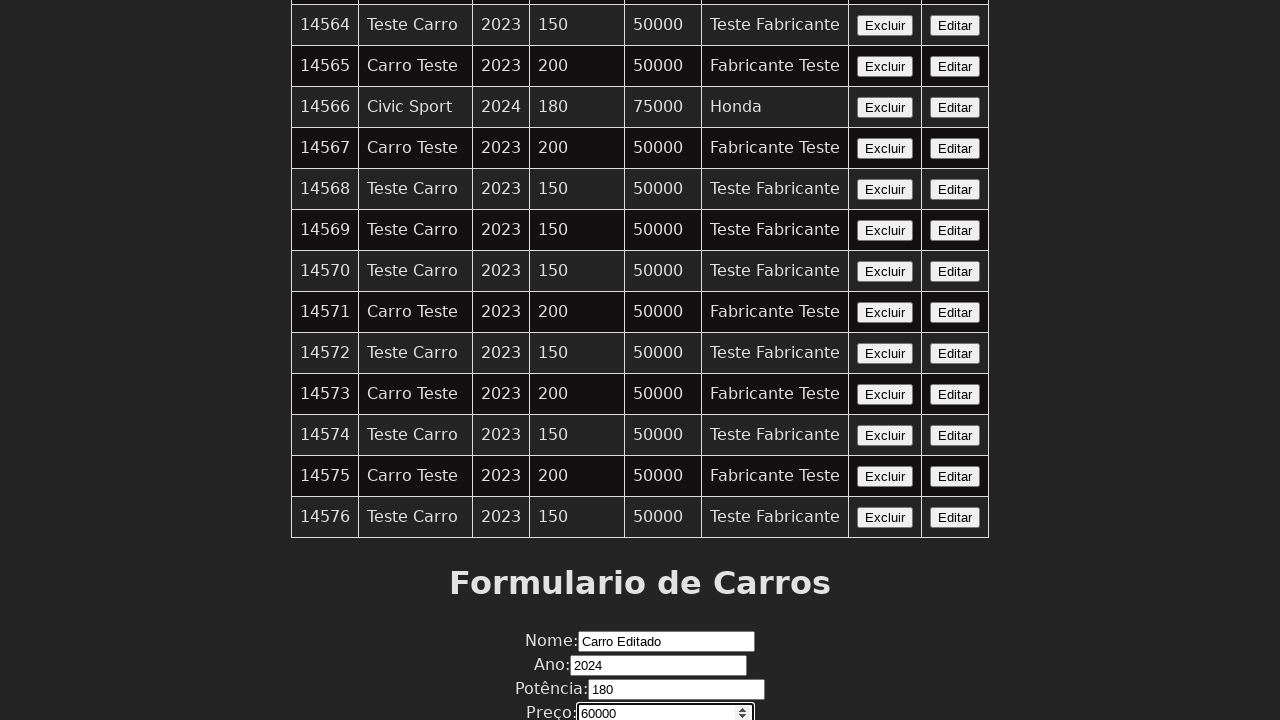

Cleared fabricante field on input[name='fabricante']
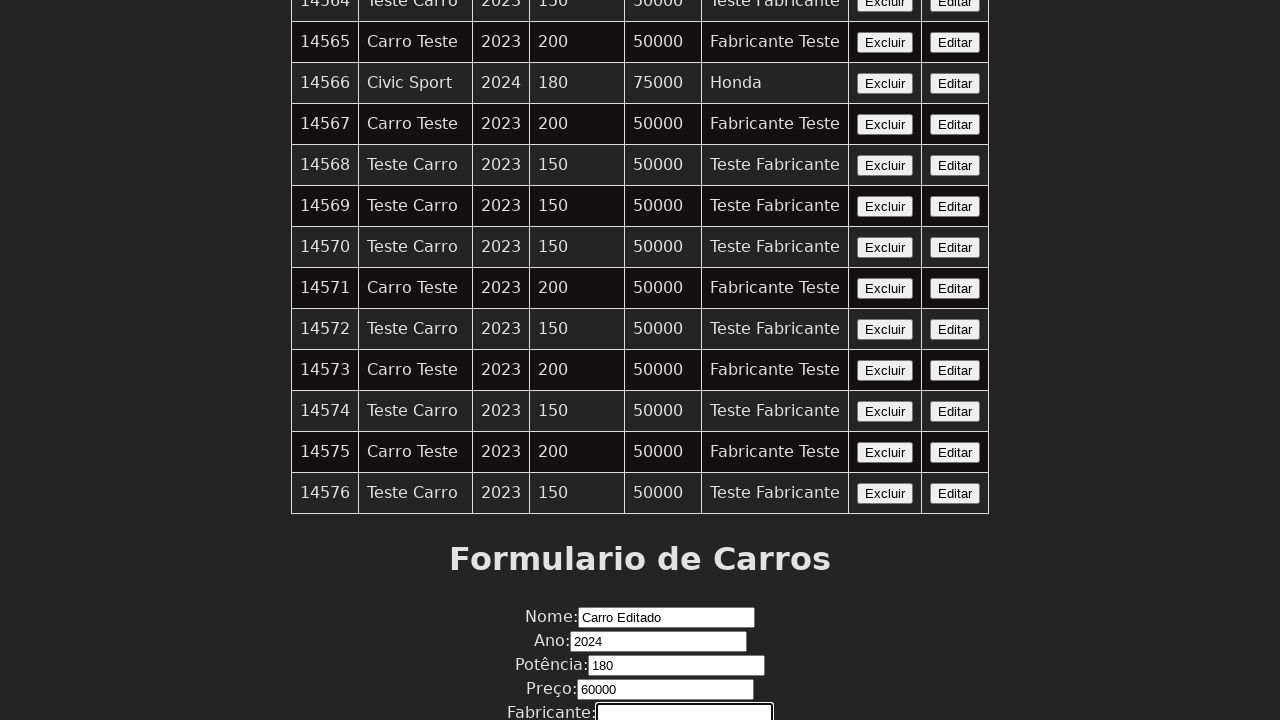

Filled fabricante field with 'Fabricante Editado' on input[name='fabricante']
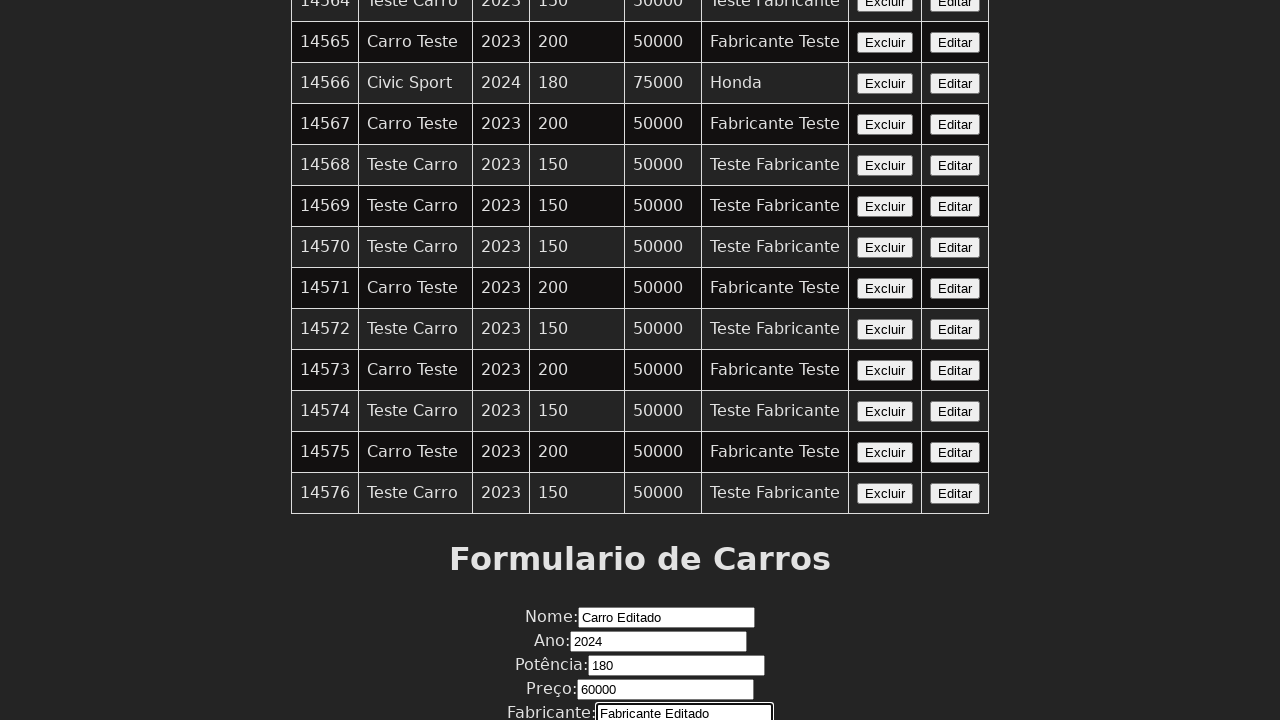

Clicked submit button to save edited car details at (955, 94) on xpath=//button[contains(text(),'Editar')]
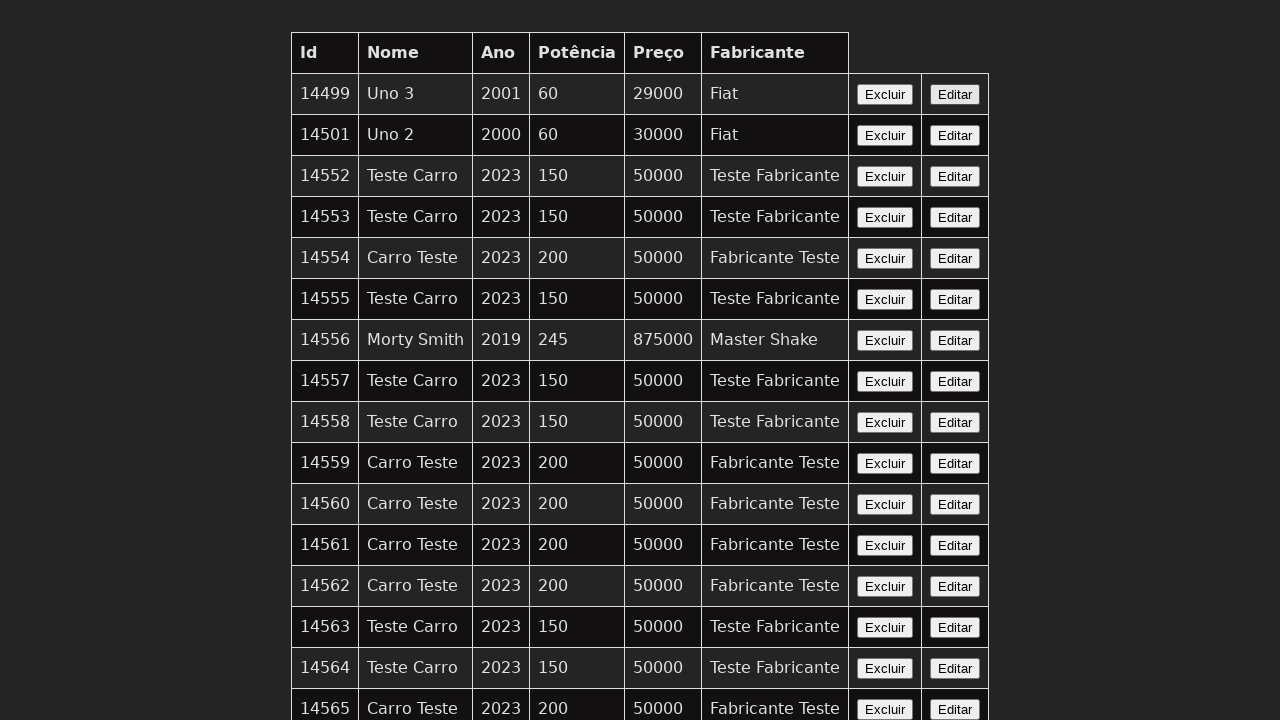

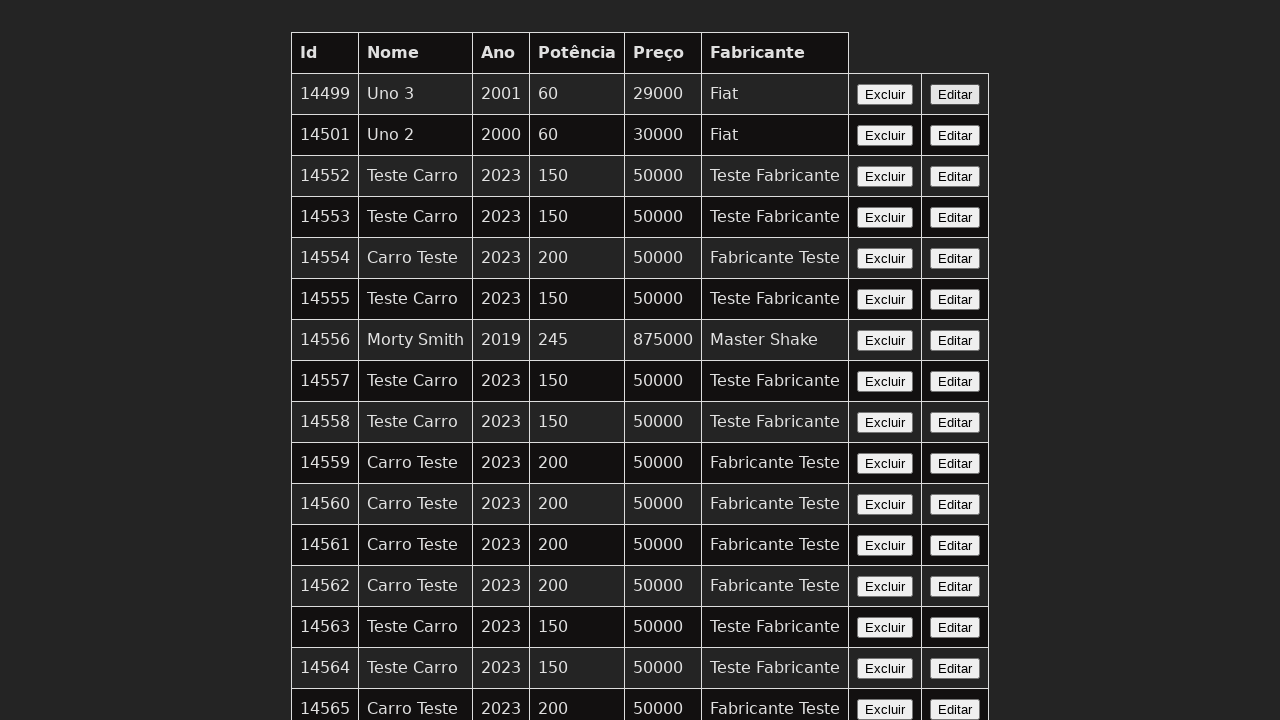